Navigates to the Selenium downloads page and maximizes the browser window. The original script captures a screenshot, but the core automation is simply loading the page.

Starting URL: https://www.seleniumhq.org/download/

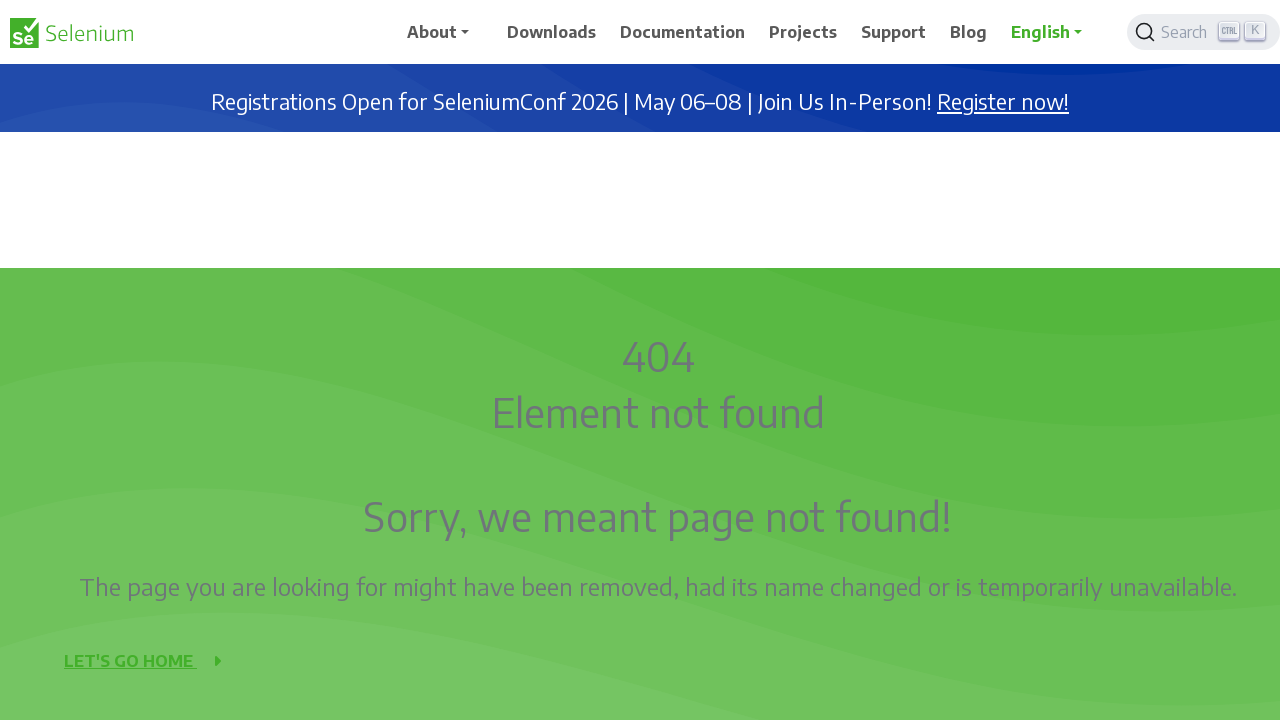

Navigated to Selenium downloads page
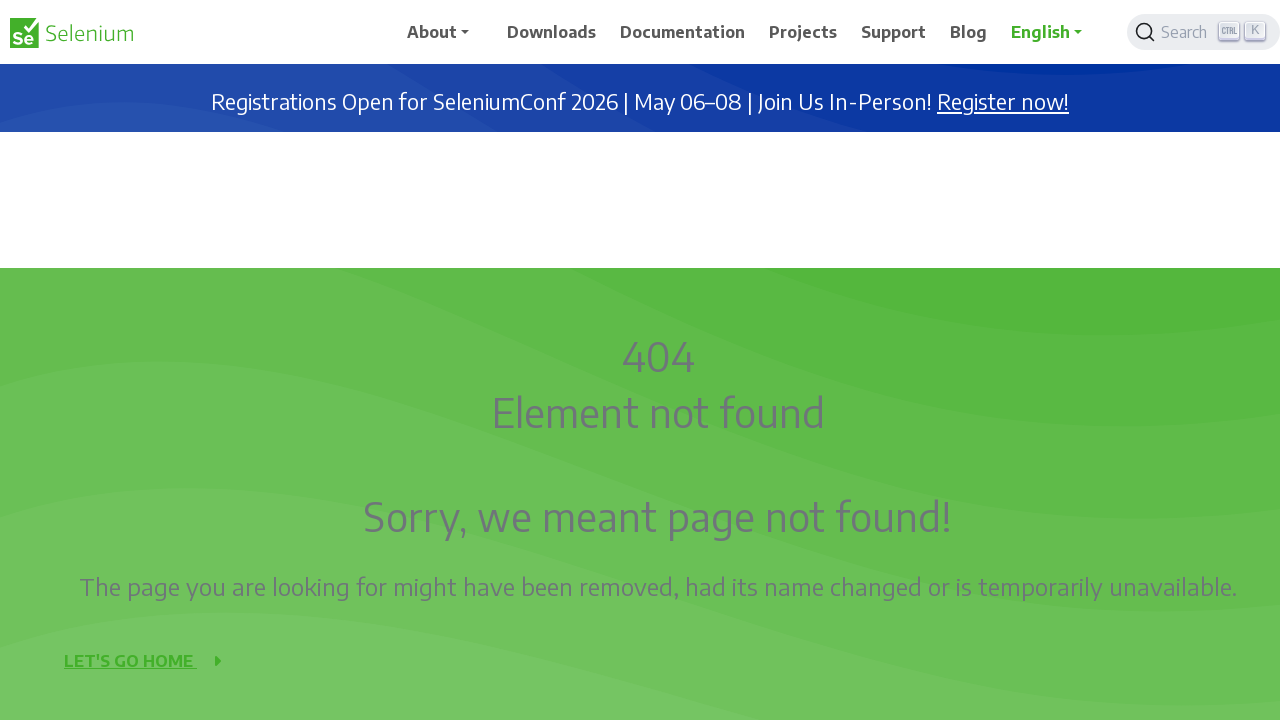

Maximized browser window to 1920x1080
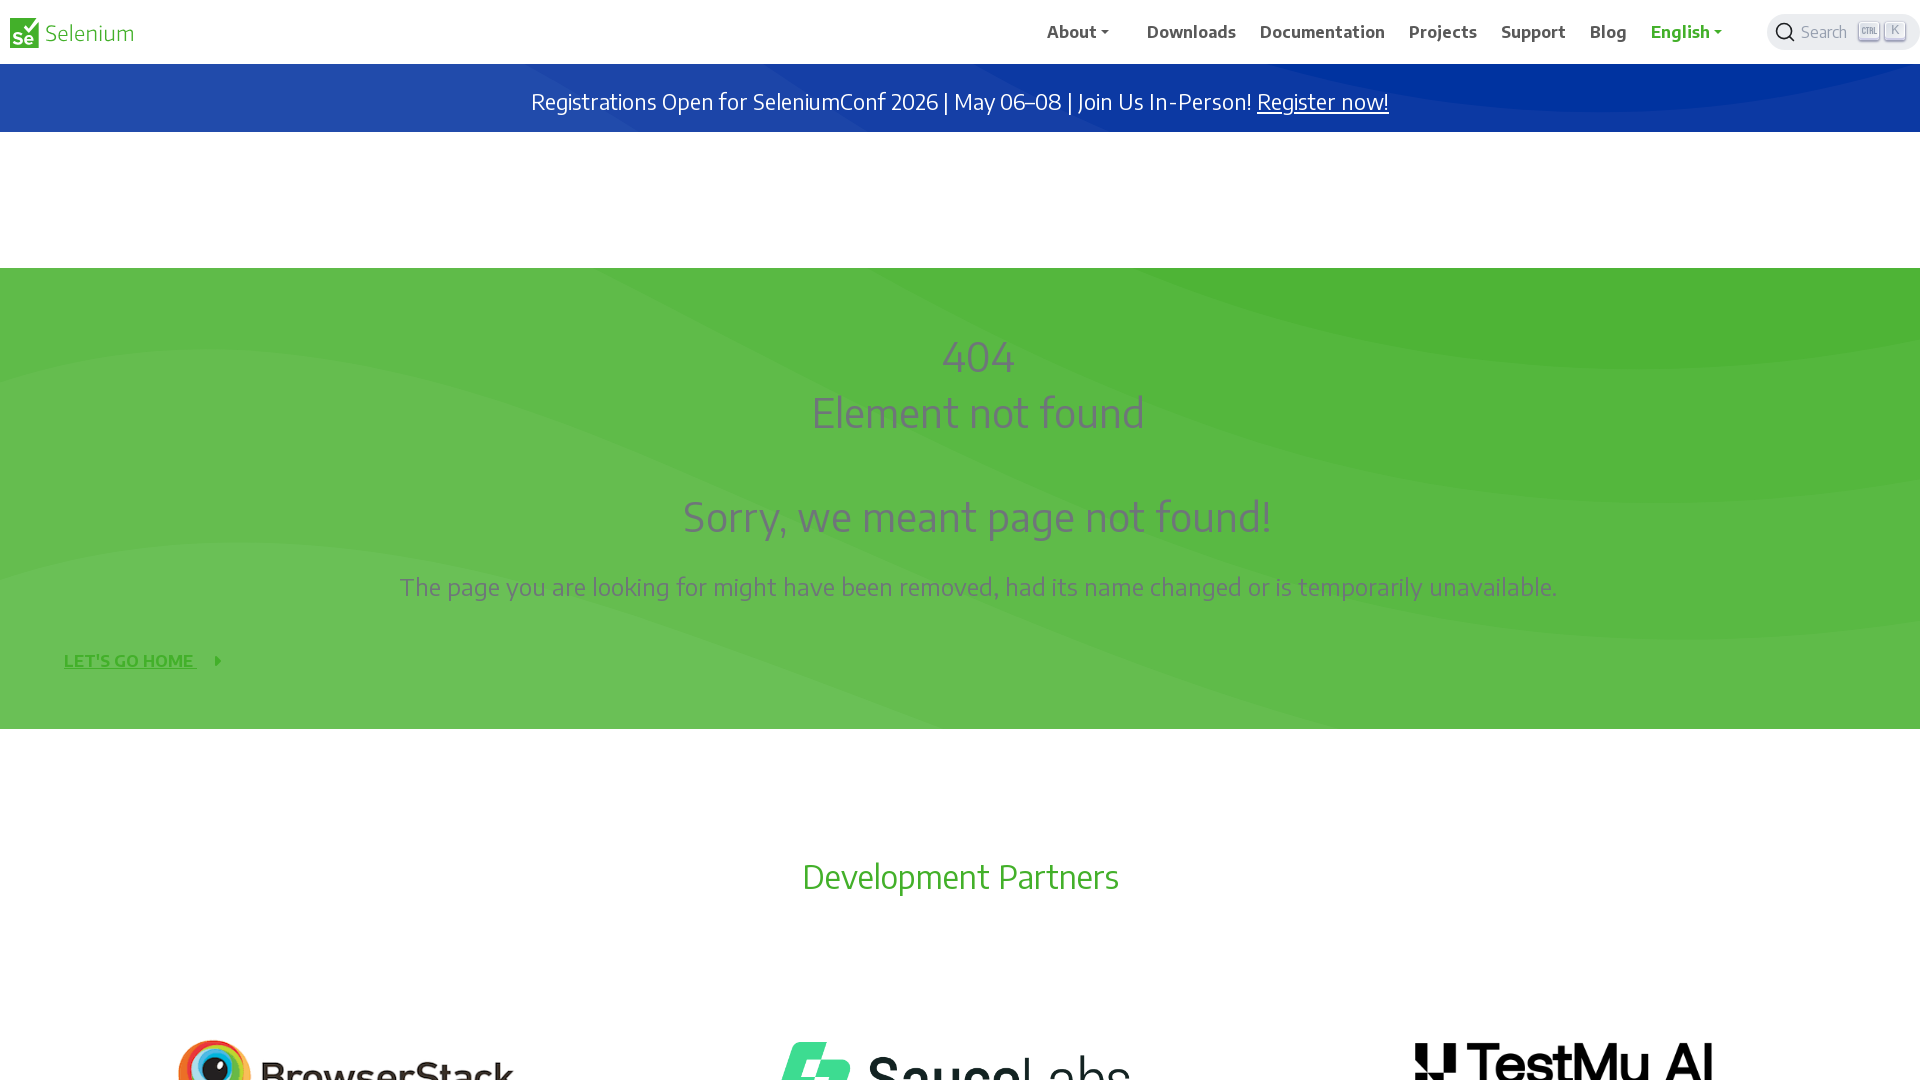

Page fully loaded with networkidle state
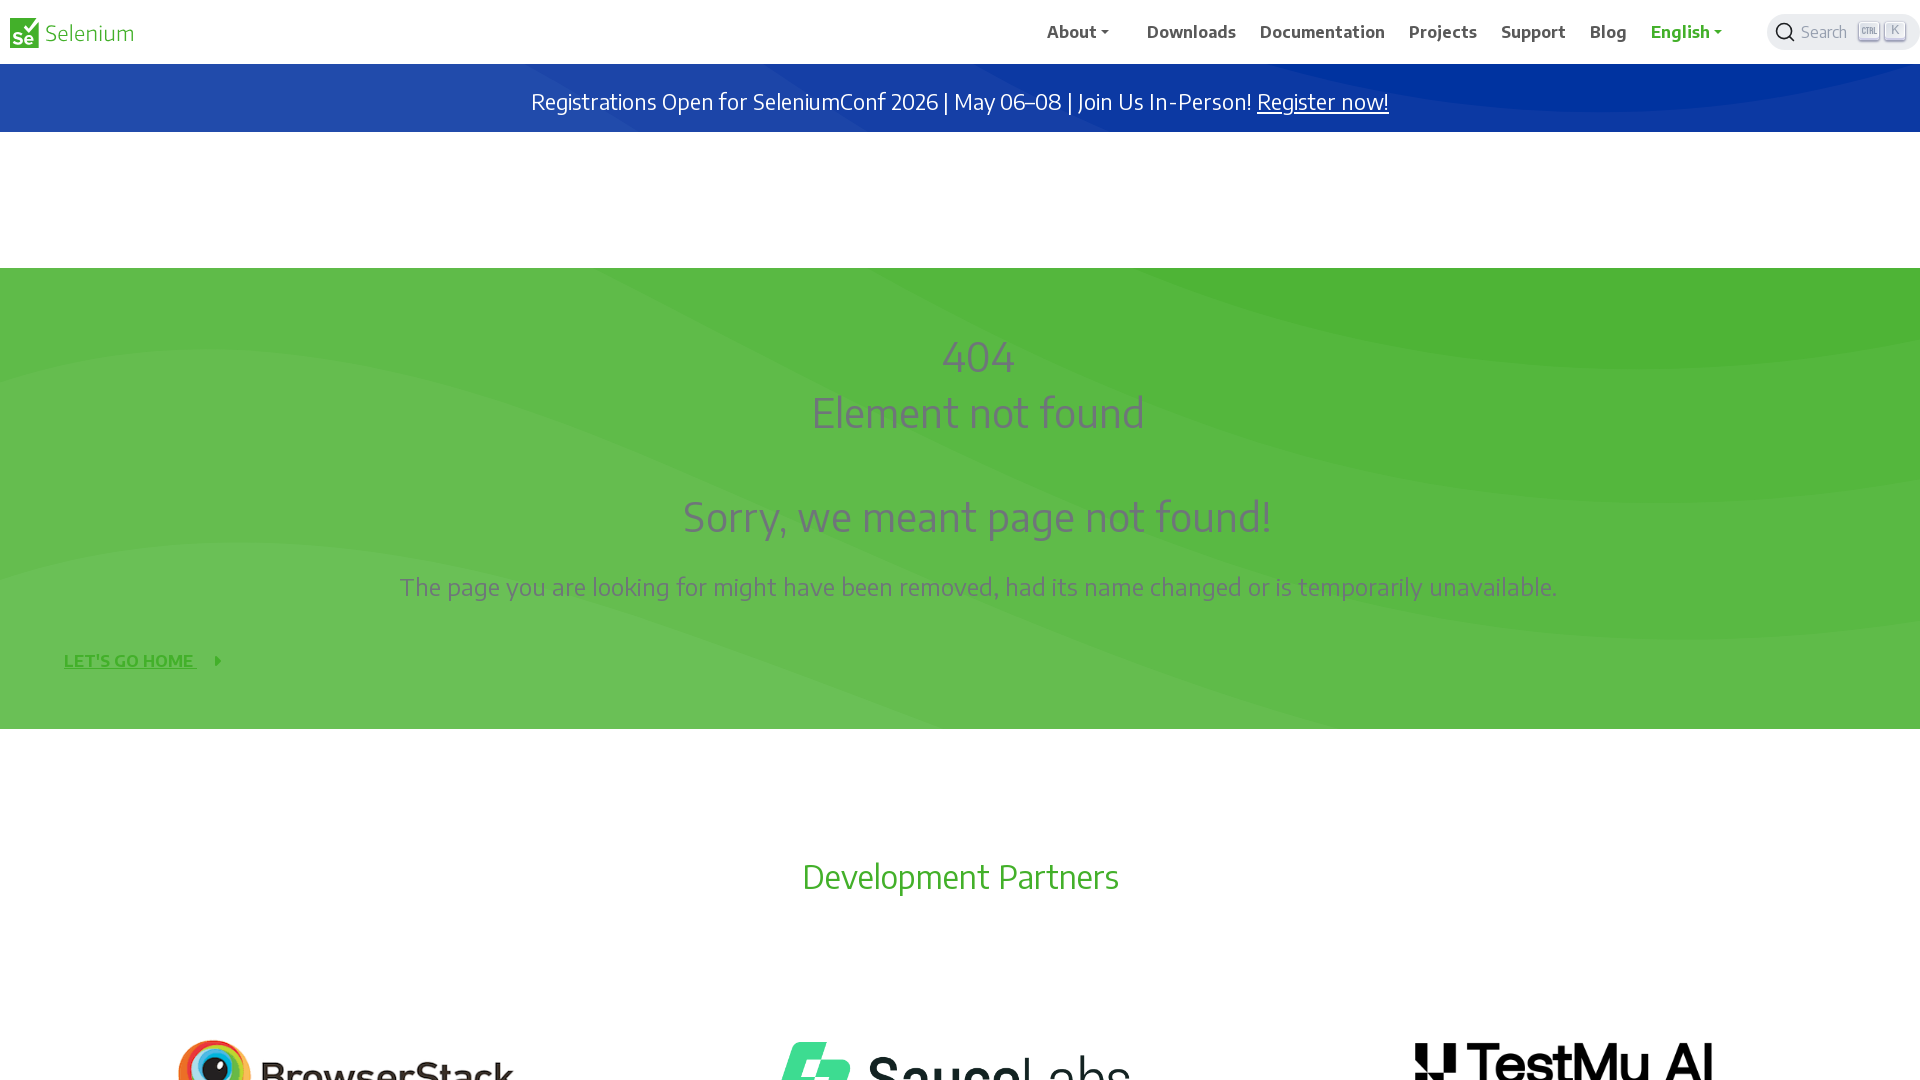

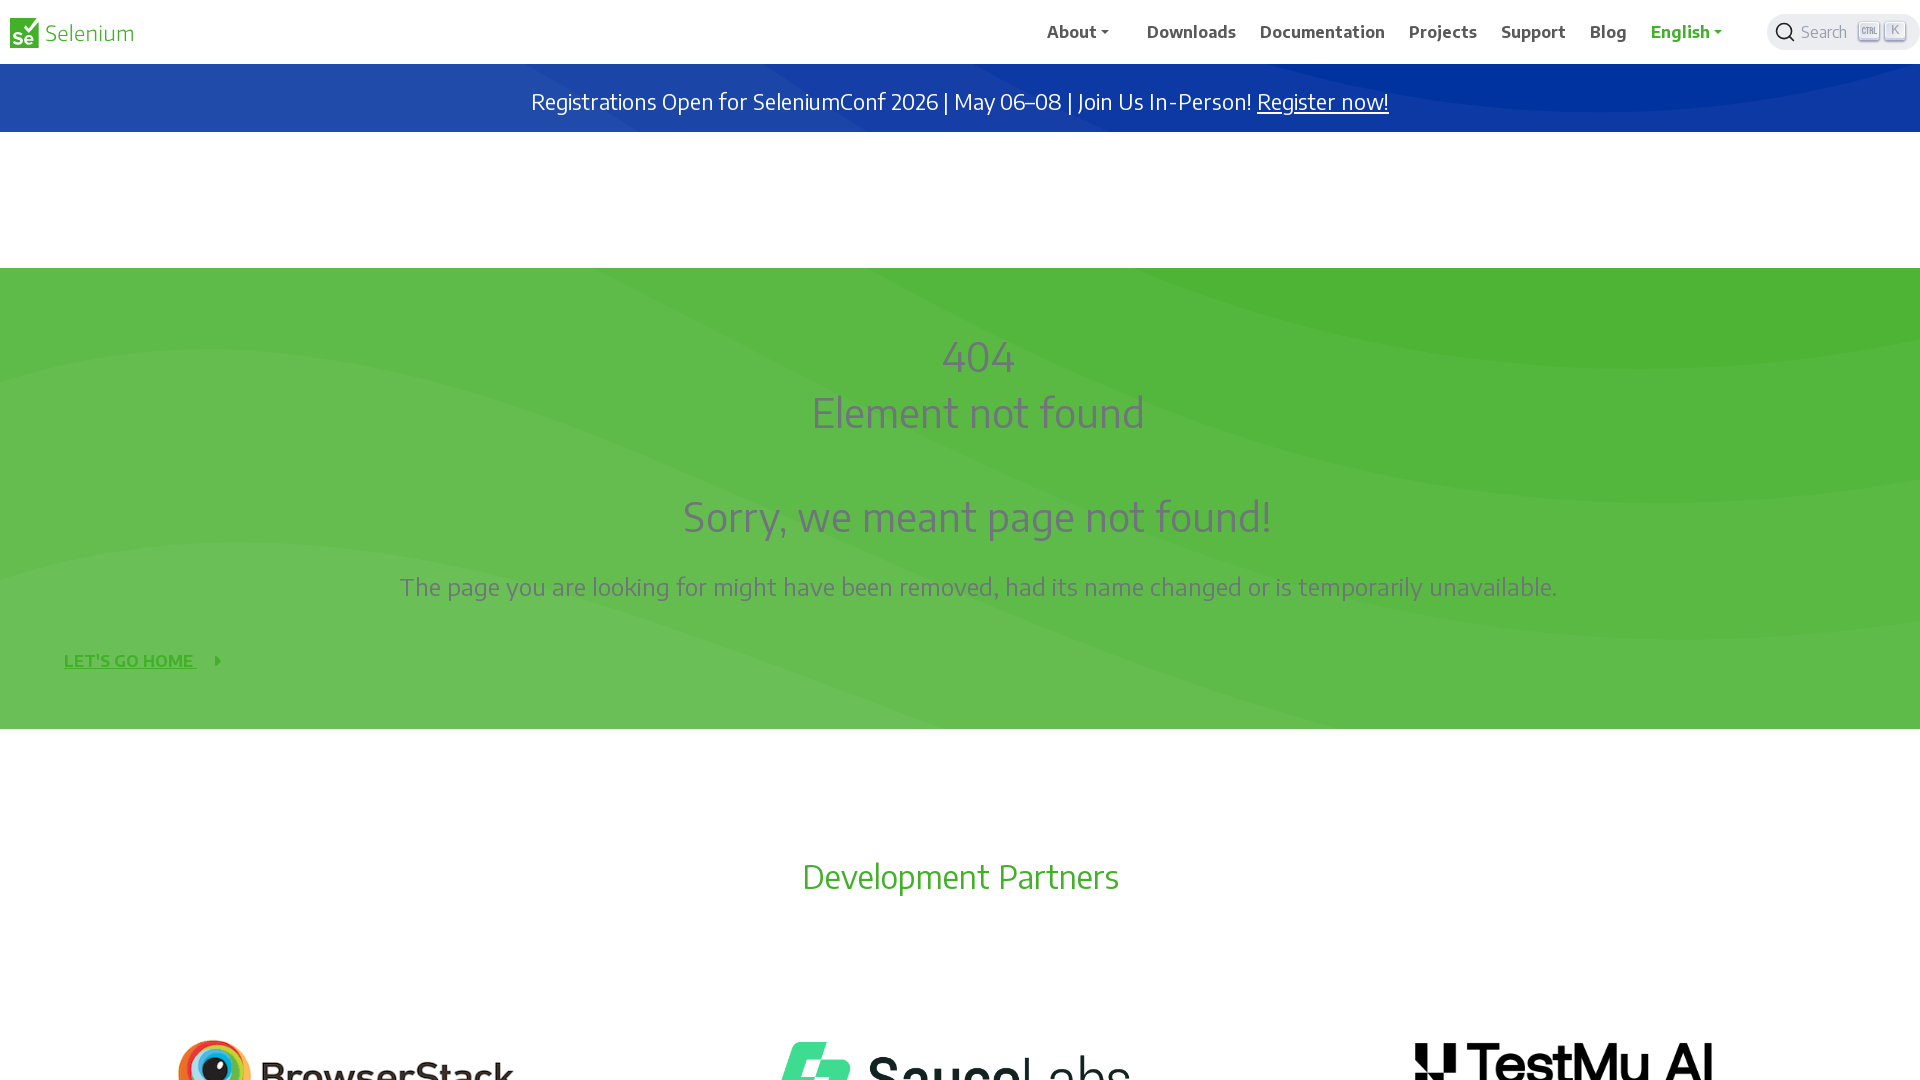